Tests drag and drop by offset by dragging element A to the position of element B using coordinates

Starting URL: https://crossbrowsertesting.github.io/drag-and-drop

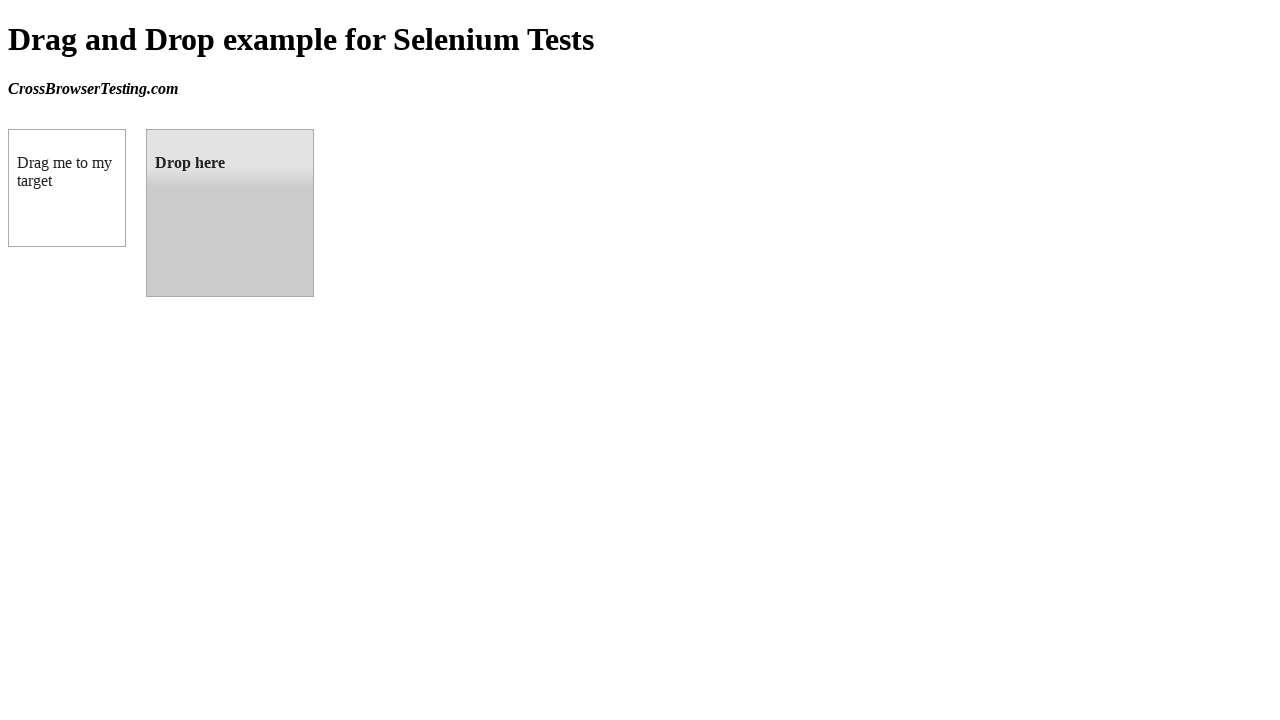

Located draggable element with id 'draggable'
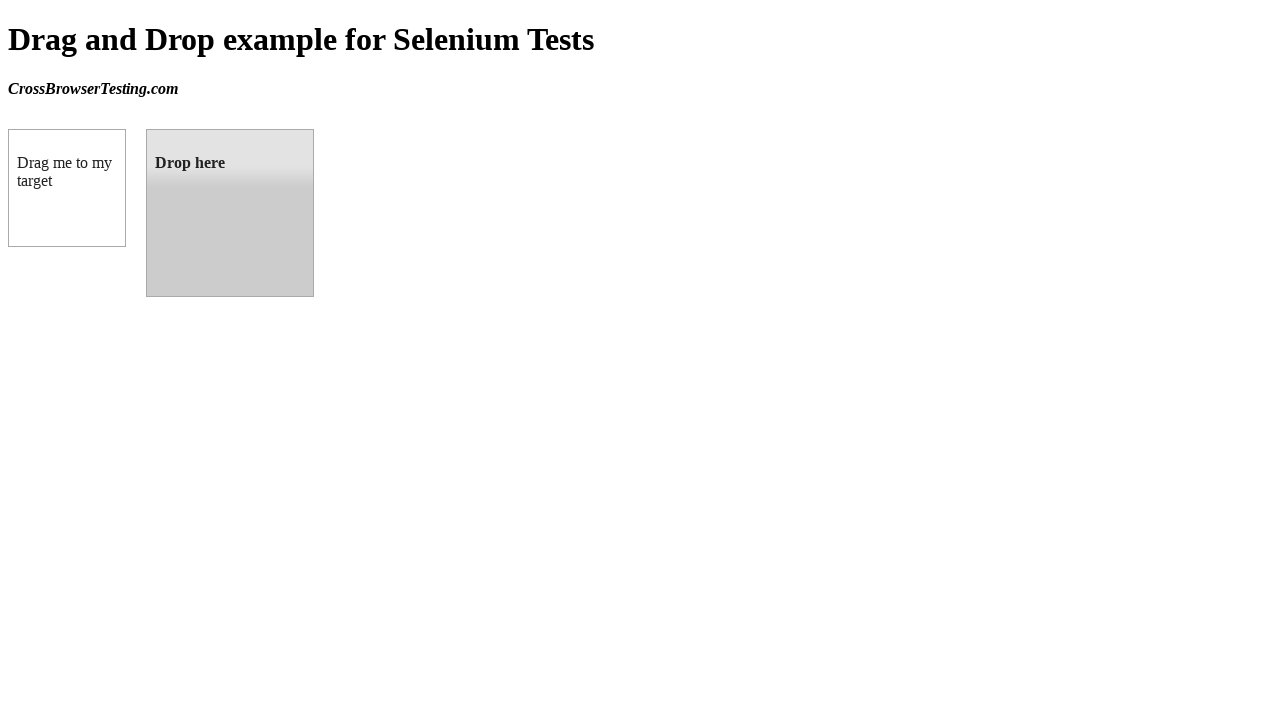

Located droppable target element with id 'droppable'
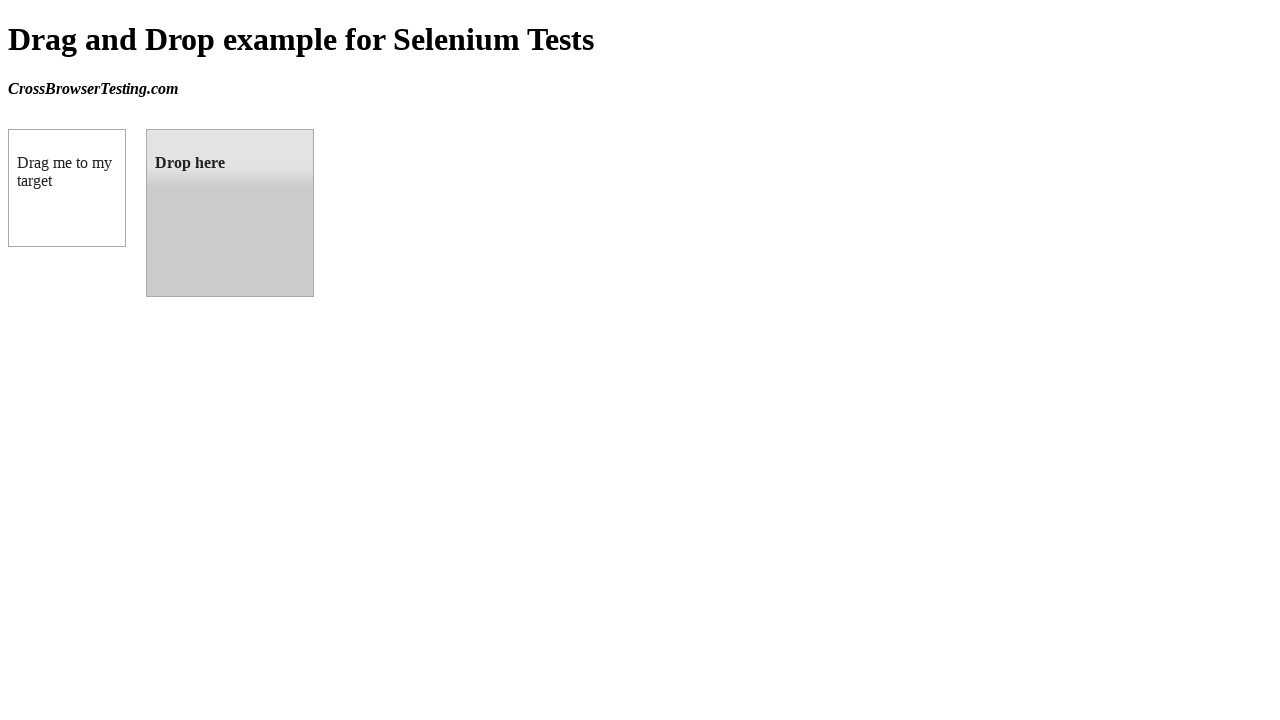

Retrieved bounding box coordinates of target element
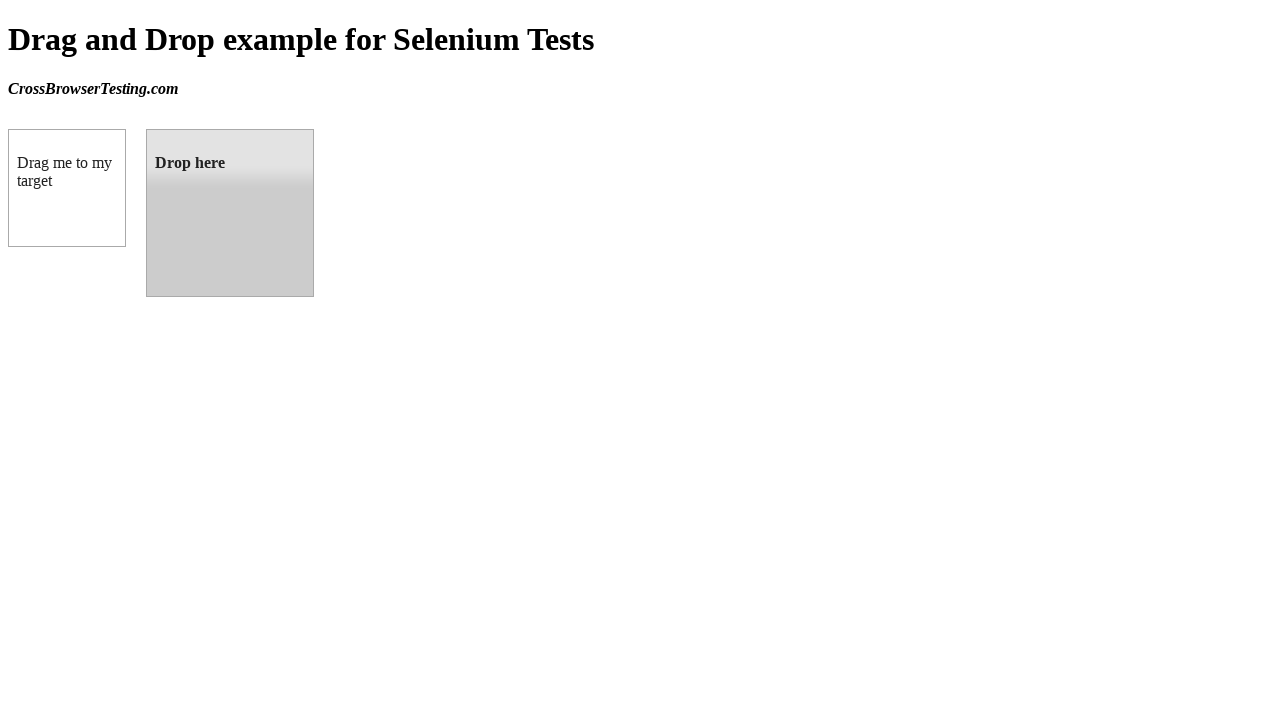

Dragged element A to position of element B using calculated coordinates at (293, 259)
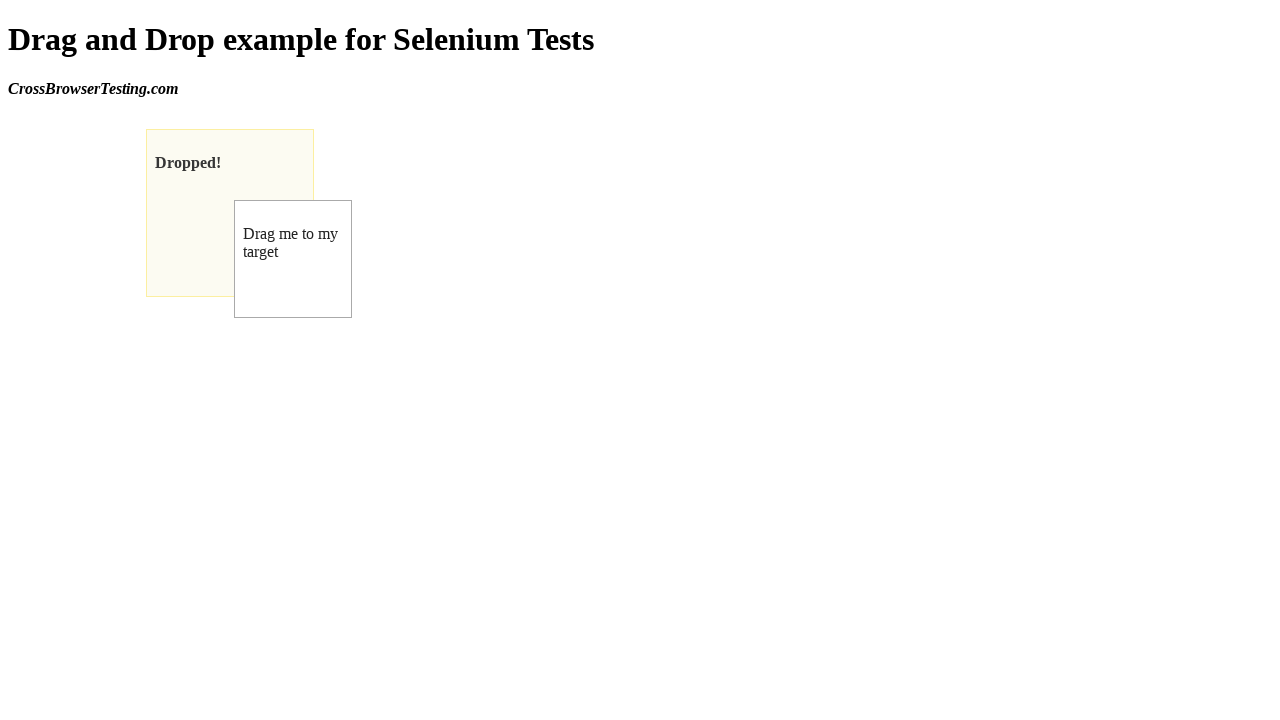

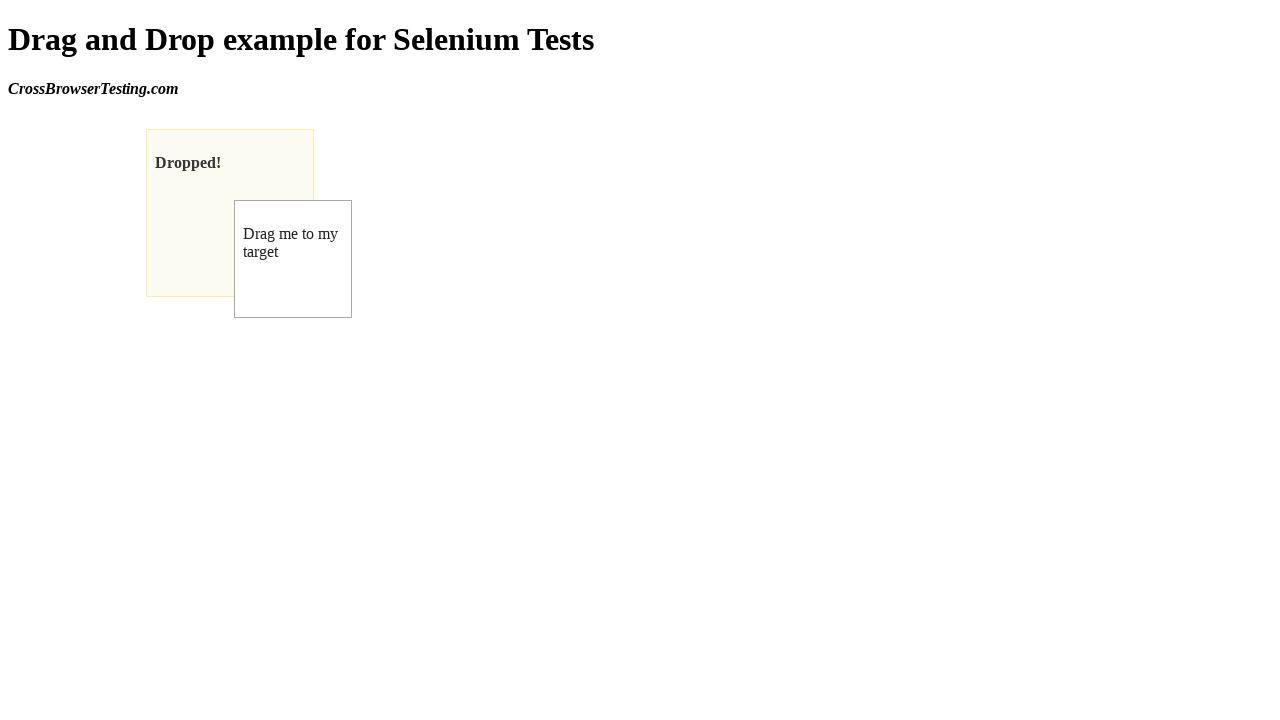